Navigates to the Playwright documentation website and clicks the "Get started" link to begin the getting started guide.

Starting URL: https://playwright.dev/

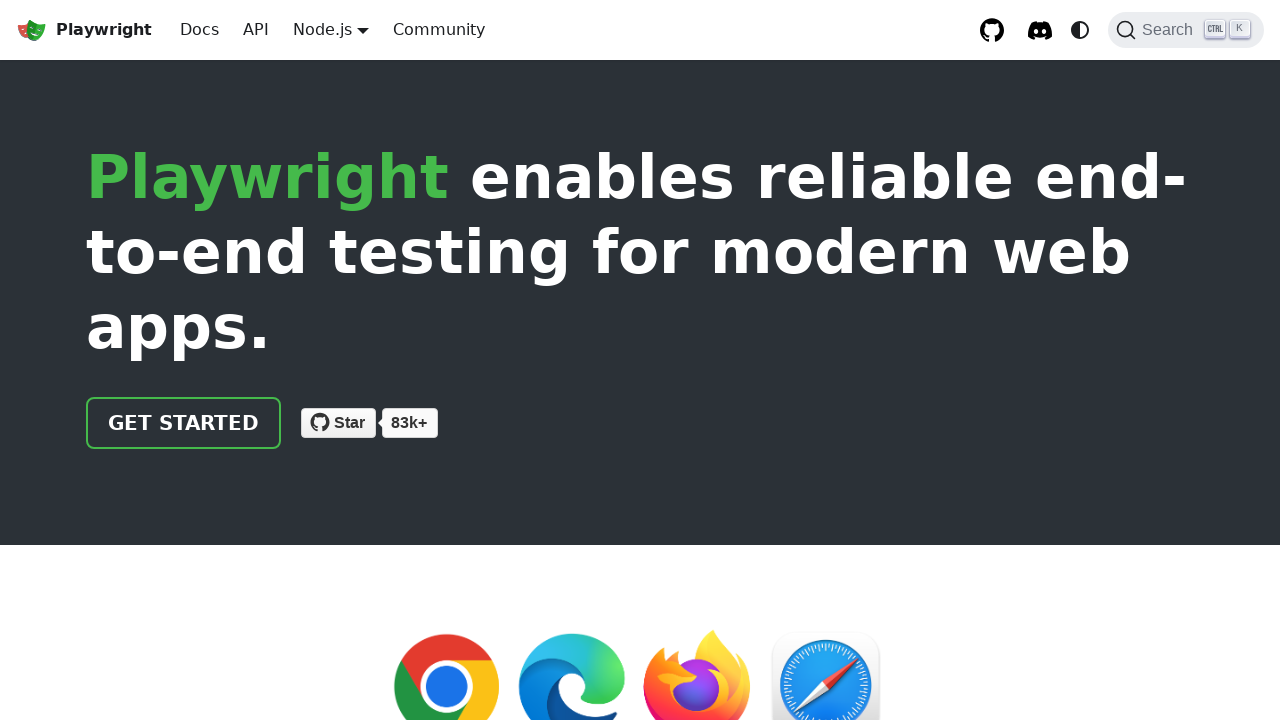

Navigated to https://playwright.dev/
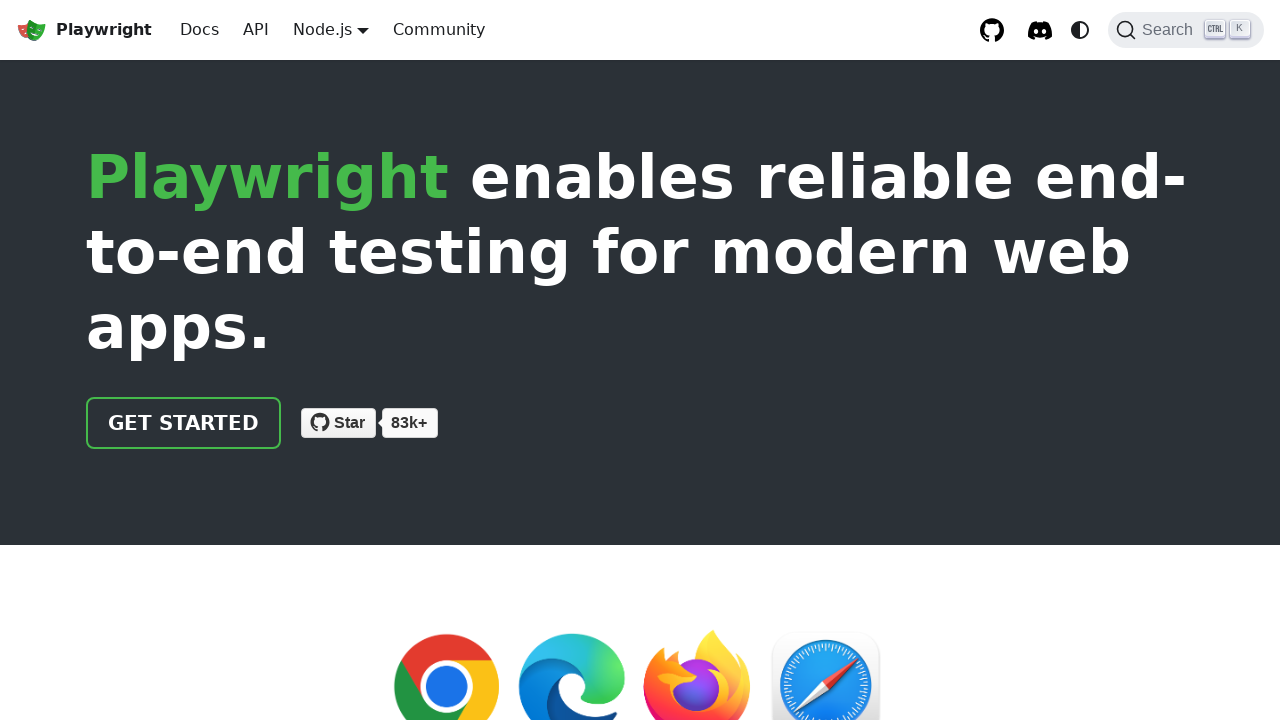

Clicked the 'Get started' link to begin the getting started guide at (184, 423) on text=Get started
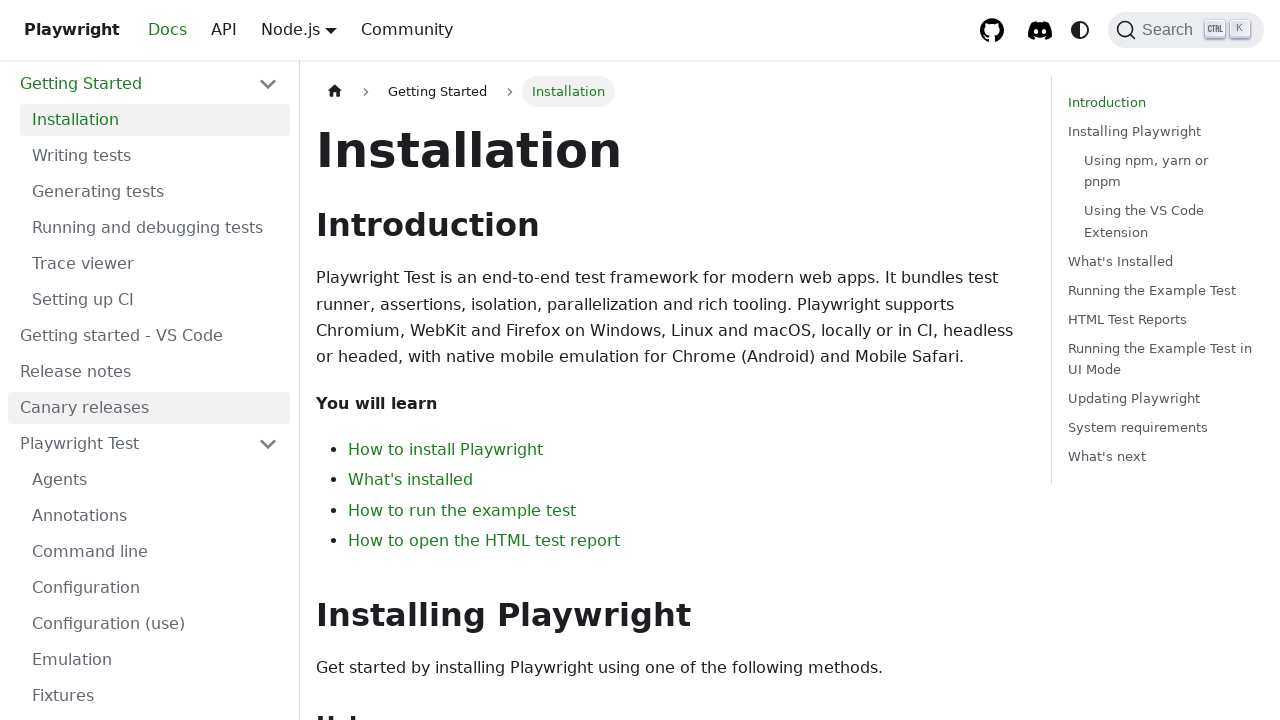

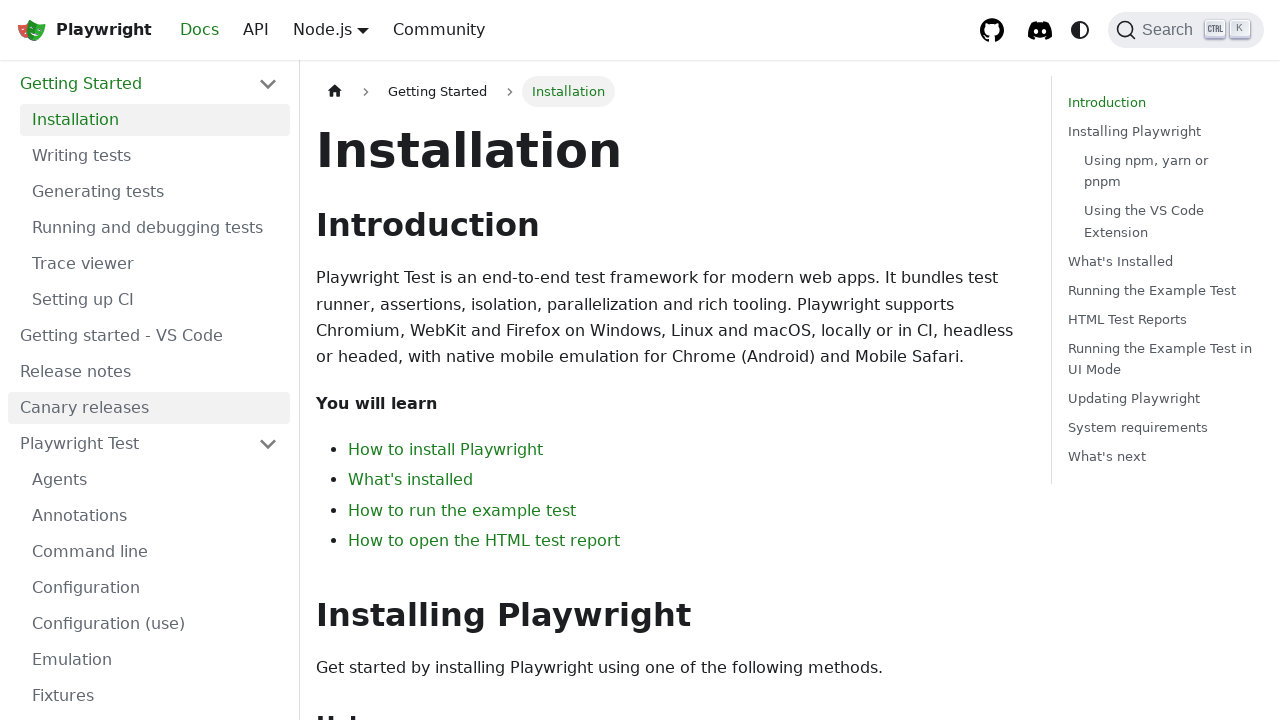